Tests double-click functionality on the "Courses" link element on the GeeksforGeeks homepage

Starting URL: https://www.geeksforgeeks.org/

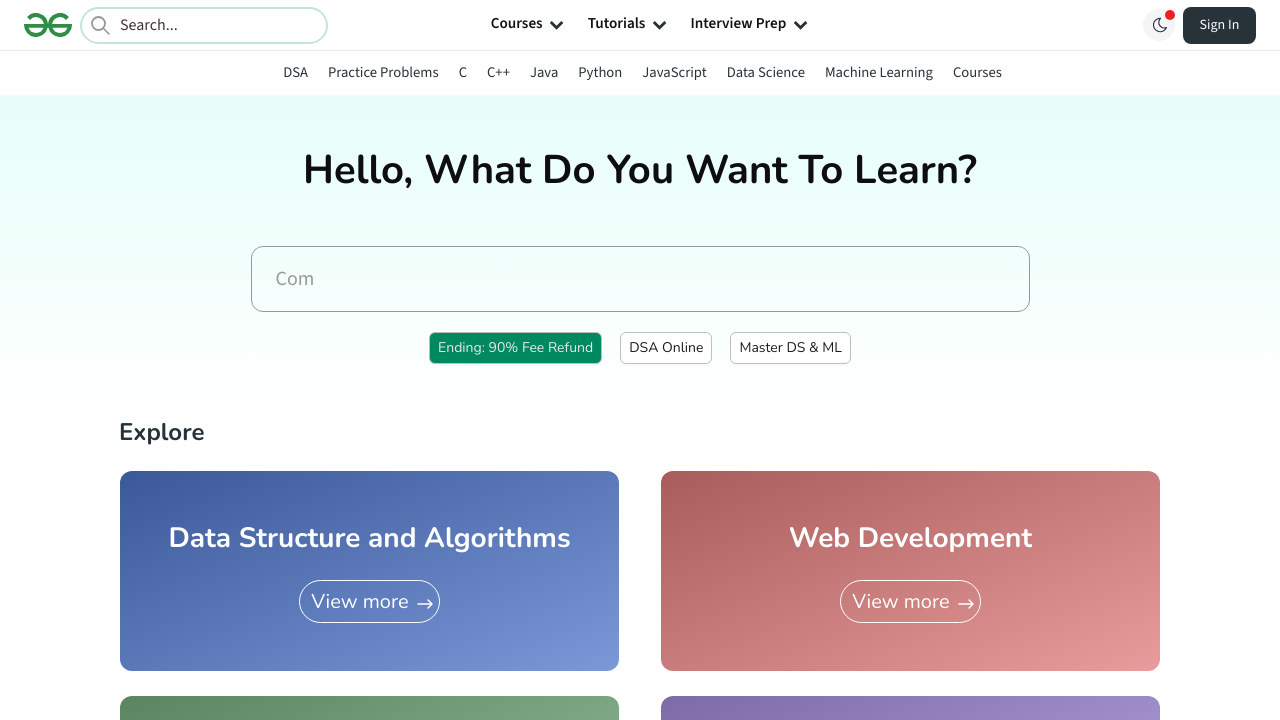

Navigated to GeeksforGeeks homepage
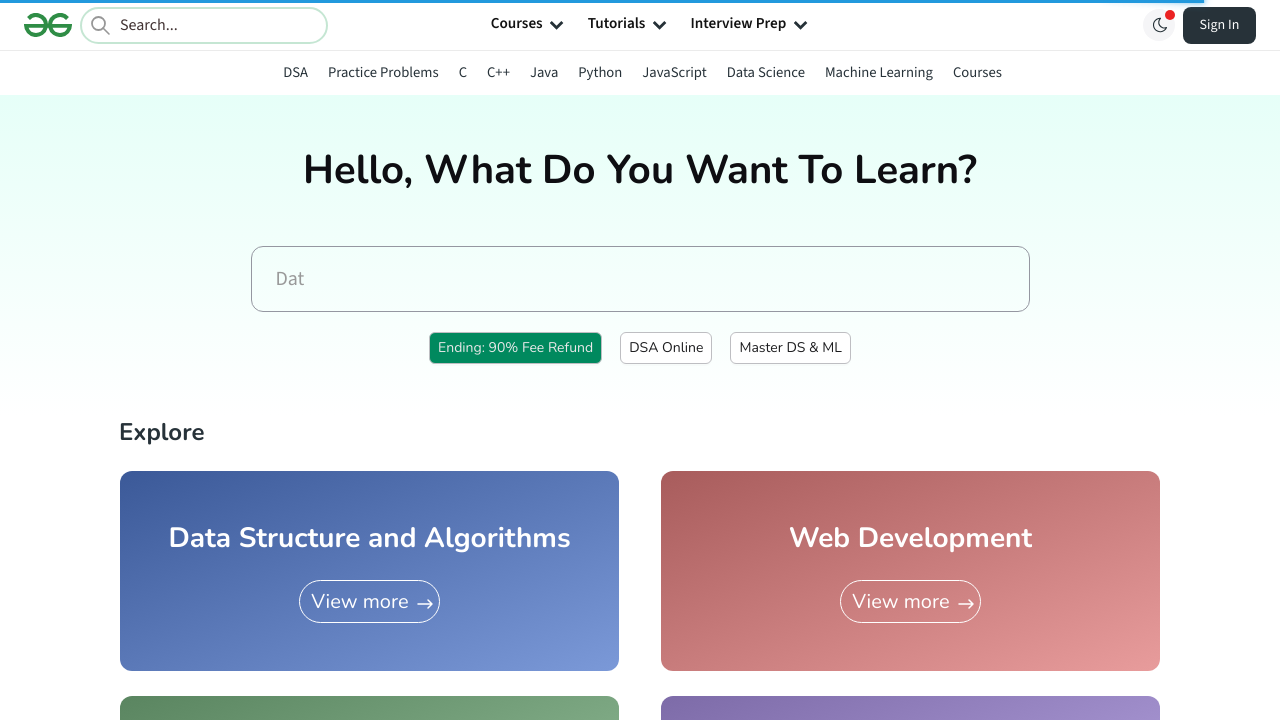

Double-clicked on the 'Courses' link element at (977, 72) on a:has-text('Courses')
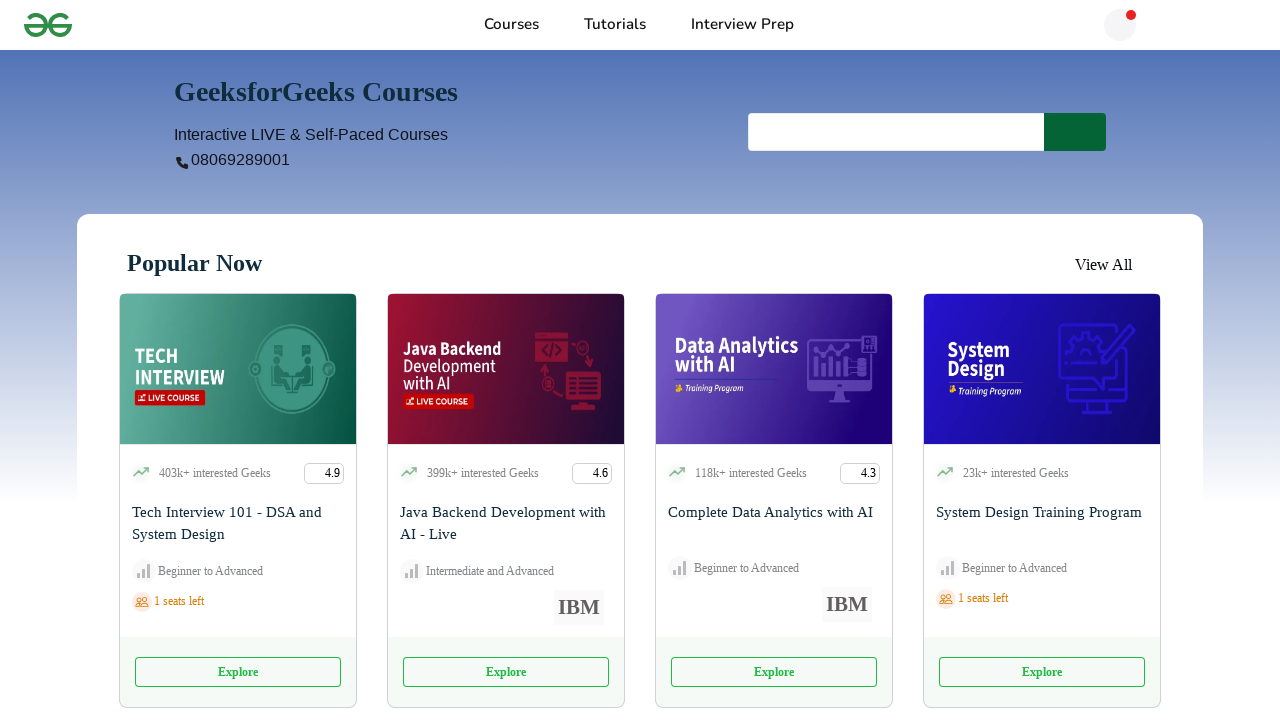

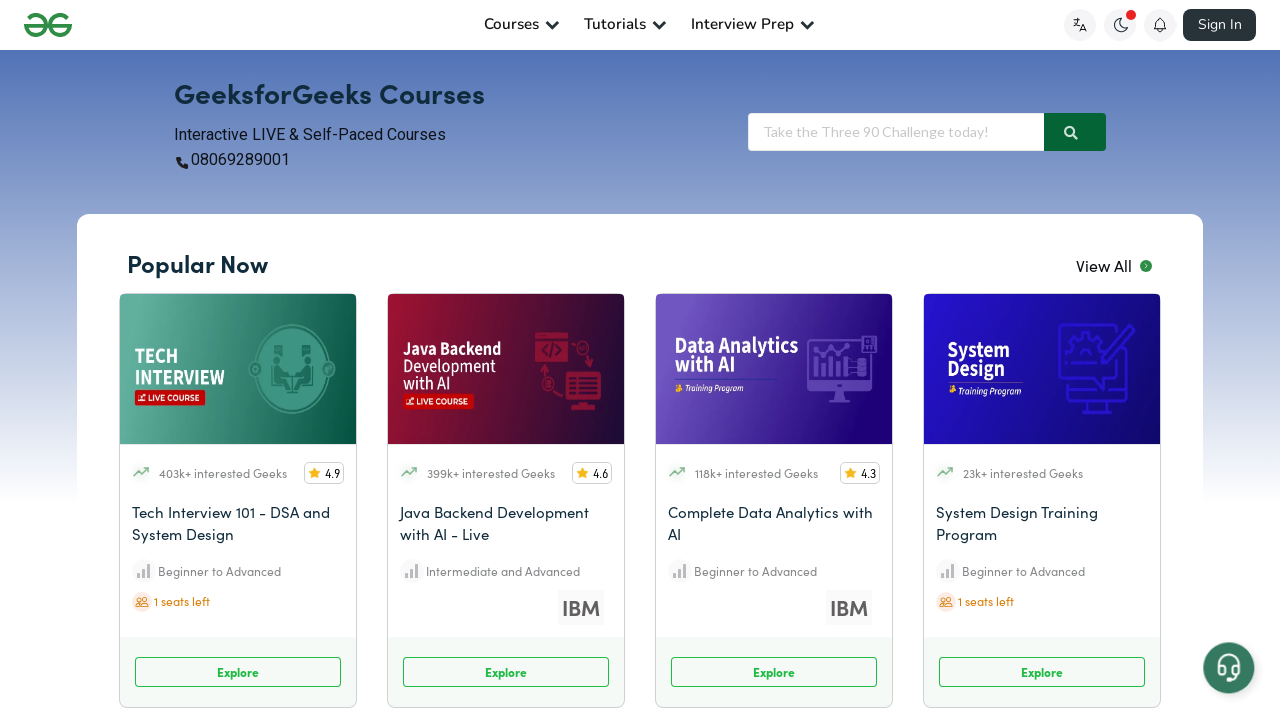